Tests filling out a sign-up form with dynamic attributes by locating fields using partial class names and XPath expressions, then submitting the form and verifying the confirmation message.

Starting URL: https://v1.training-support.net/selenium/dynamic-attributes

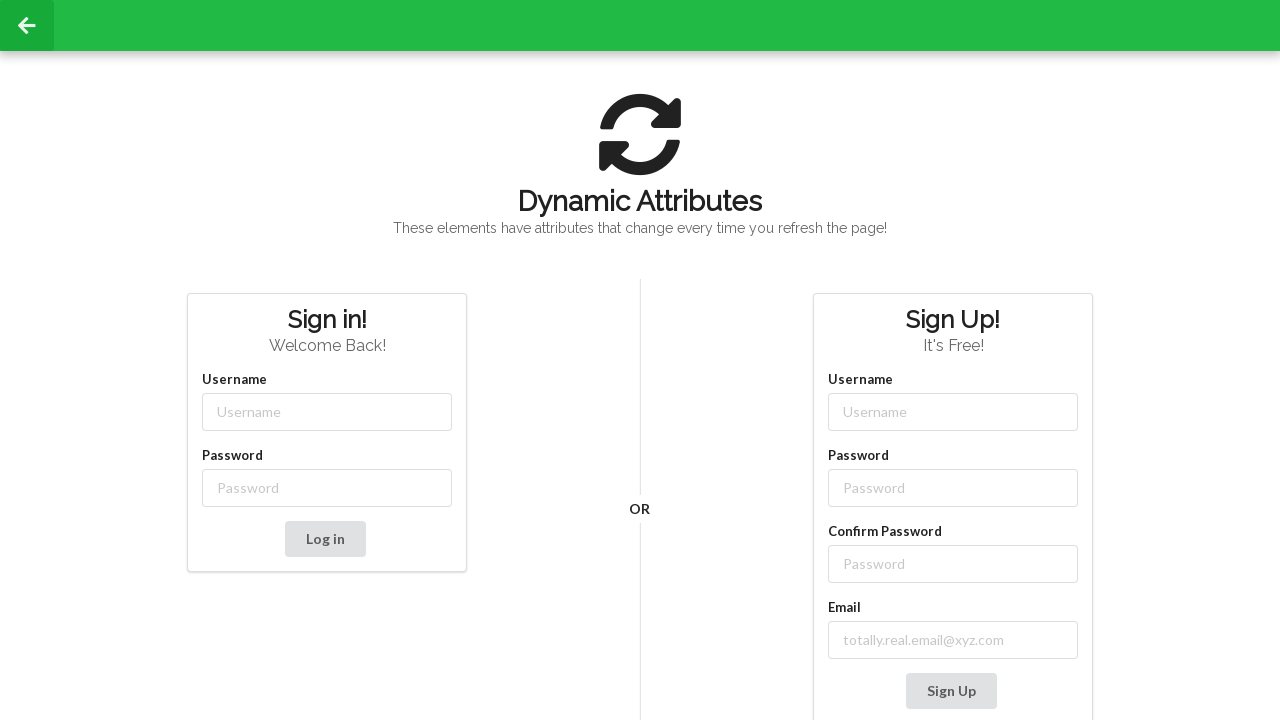

Filled username field with 'NewUser' using partial class selector on input[class*='-username']
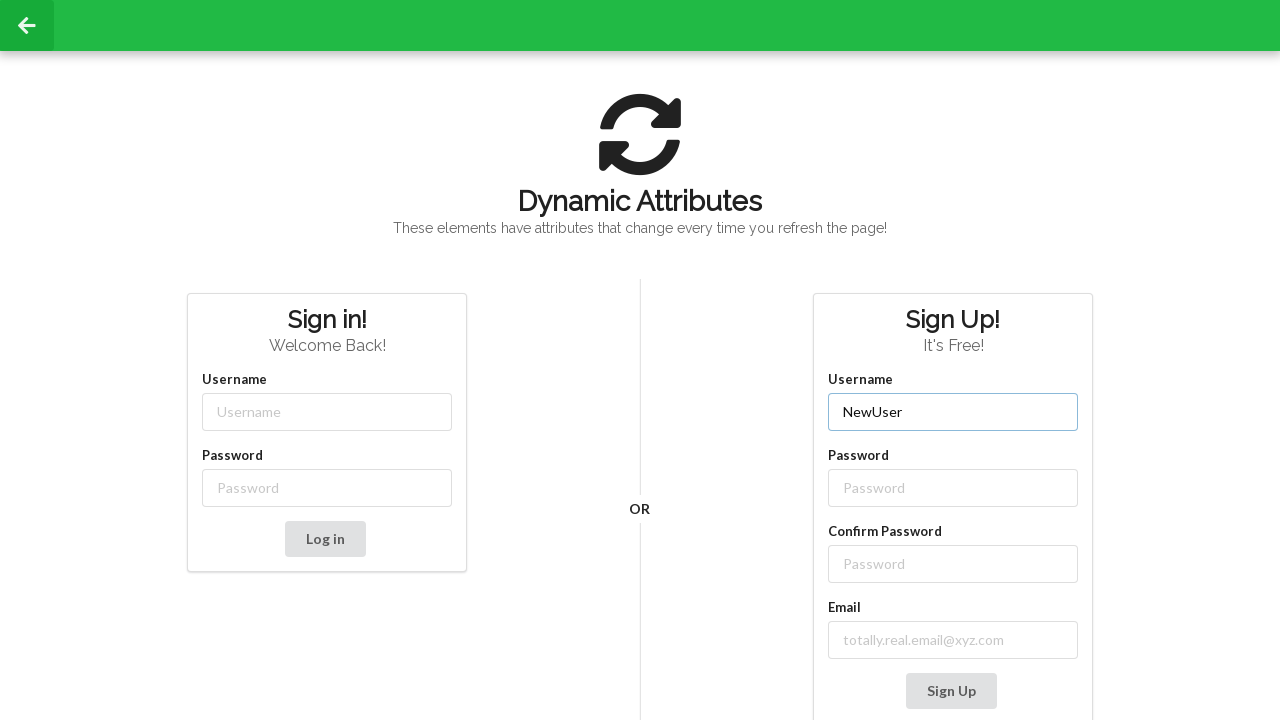

Filled password field with 'SecurePass123' using partial class selector on input[class*='-password']
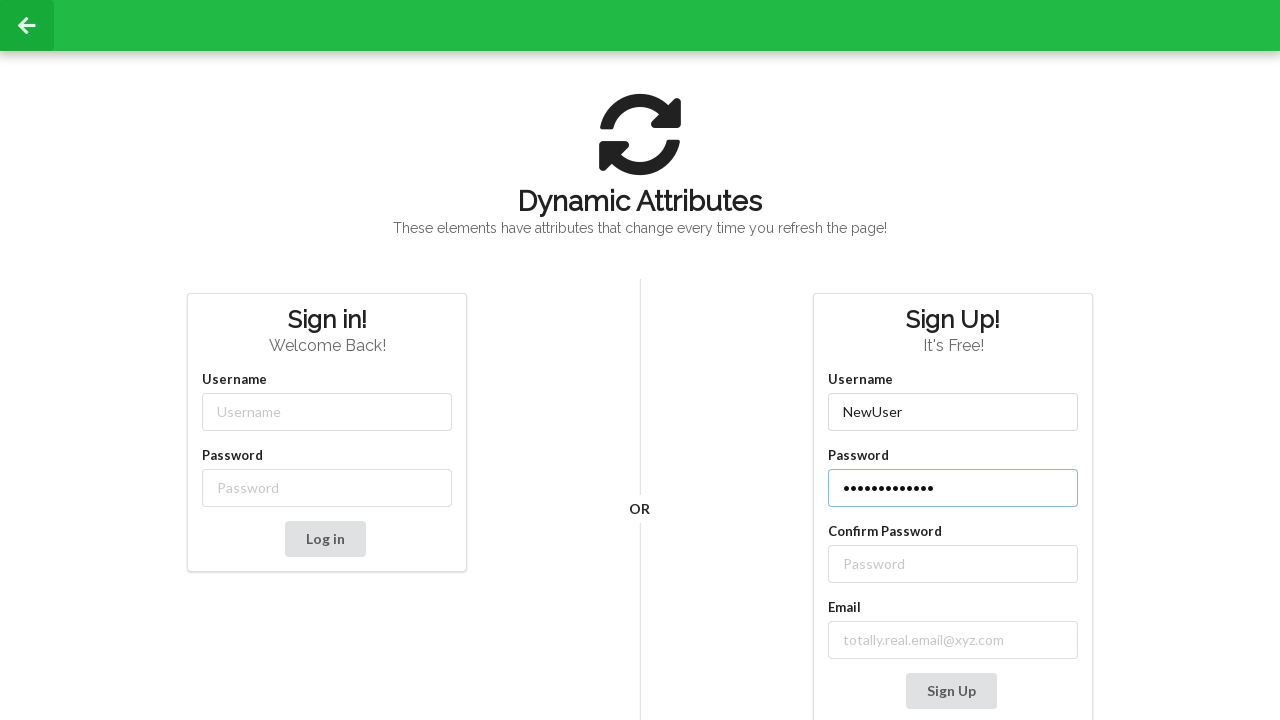

Filled confirm password field with 'SecurePass123' using XPath label relationship on //label[text()='Confirm Password']/following-sibling::input
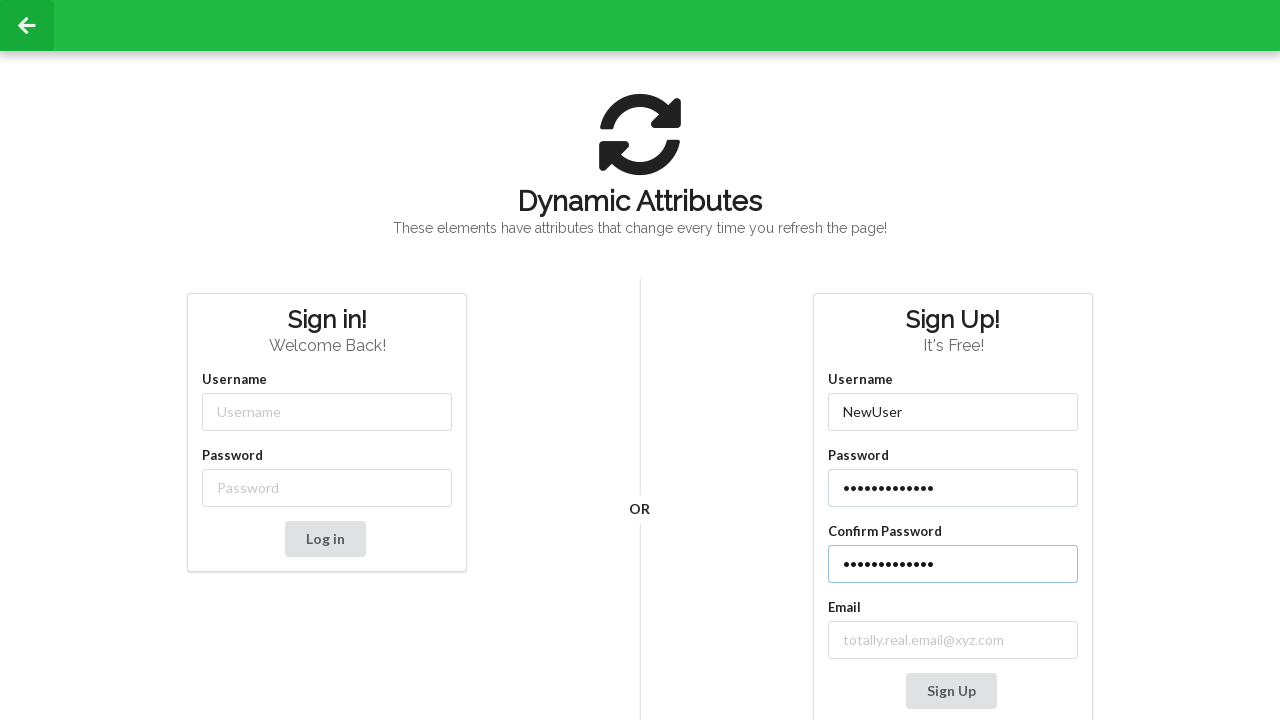

Filled email field with 'testuser@example.com' using XPath label contains selector on //label[contains(text(), 'mail')]/following-sibling::input
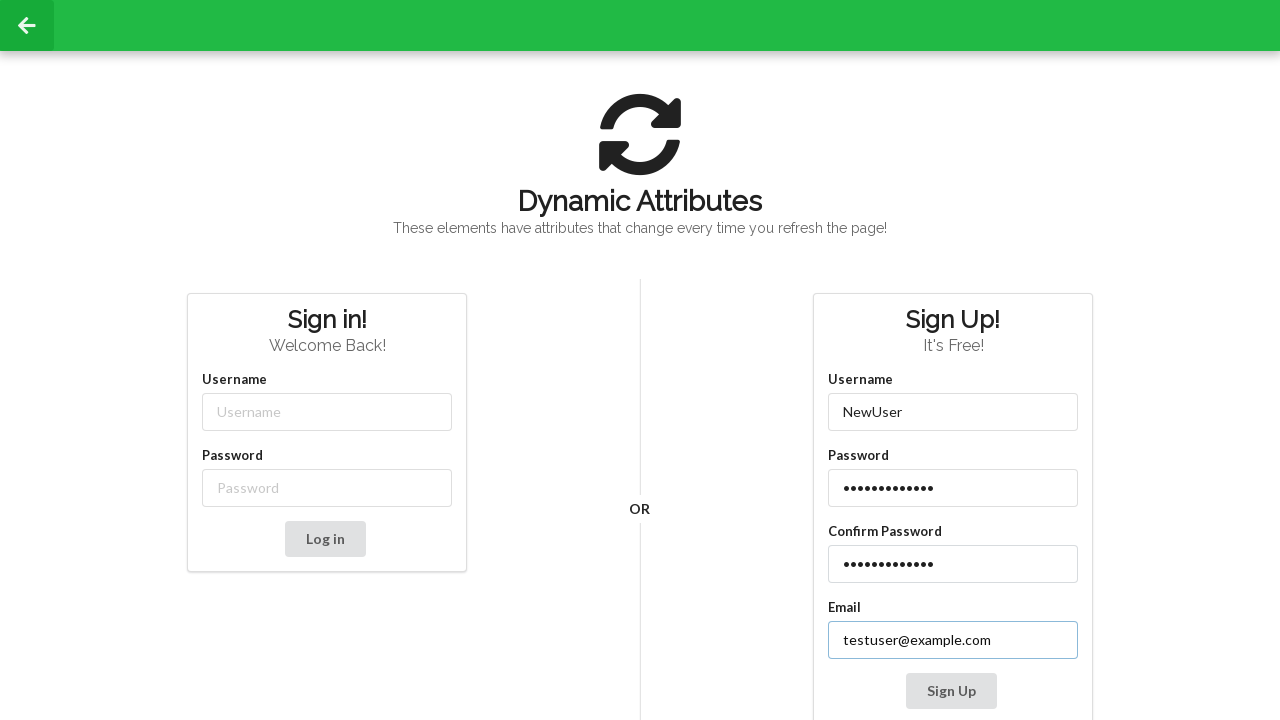

Clicked Sign Up button to submit the form at (951, 691) on xpath=//button[contains(text(), 'Sign Up')]
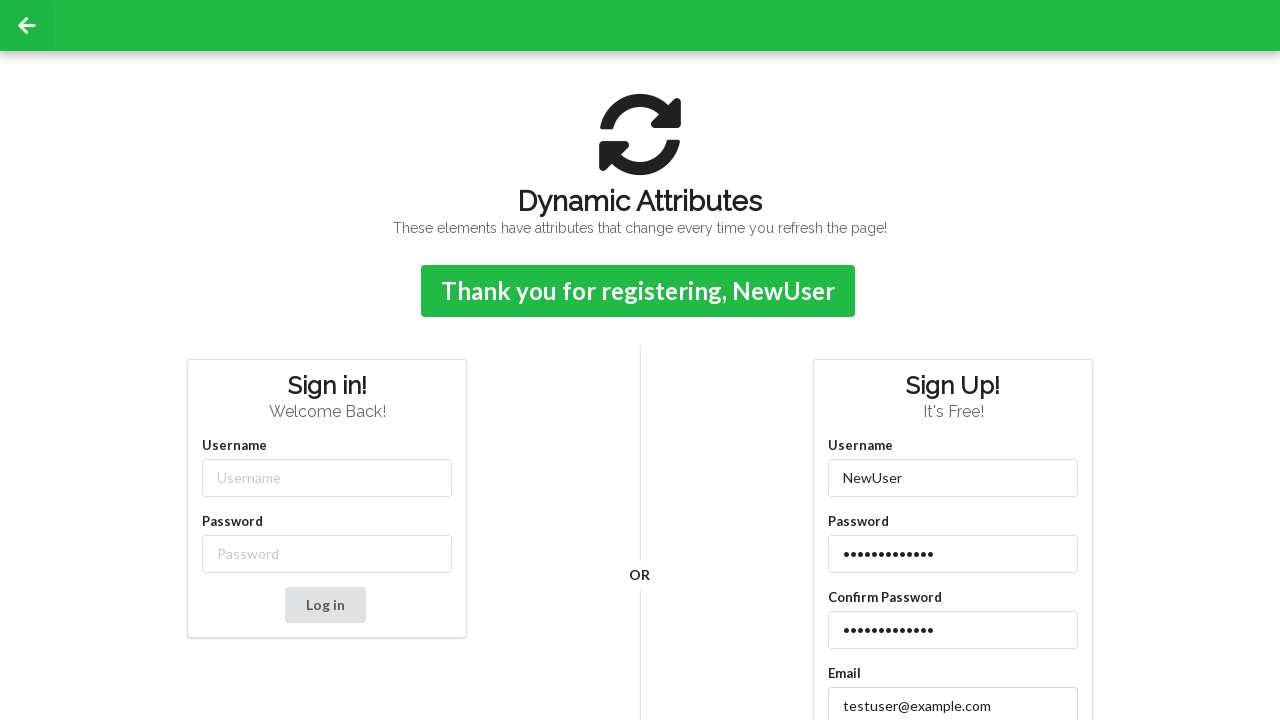

Confirmation message appeared on the page
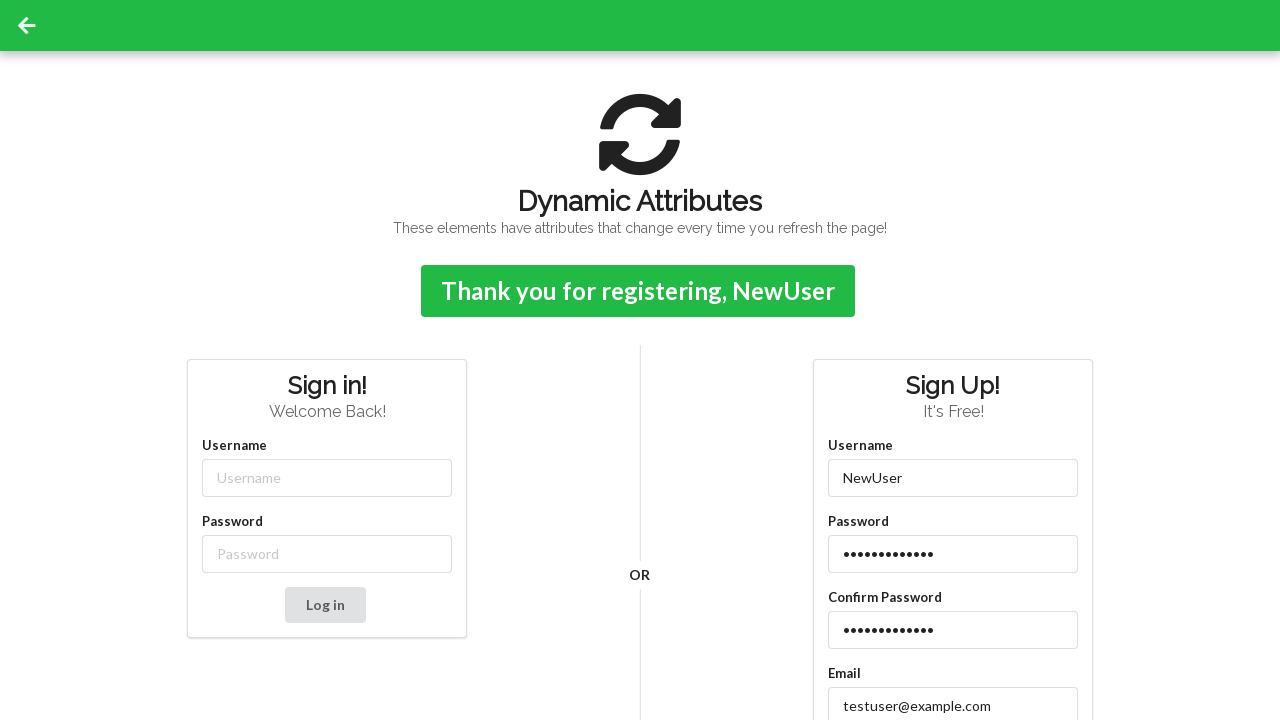

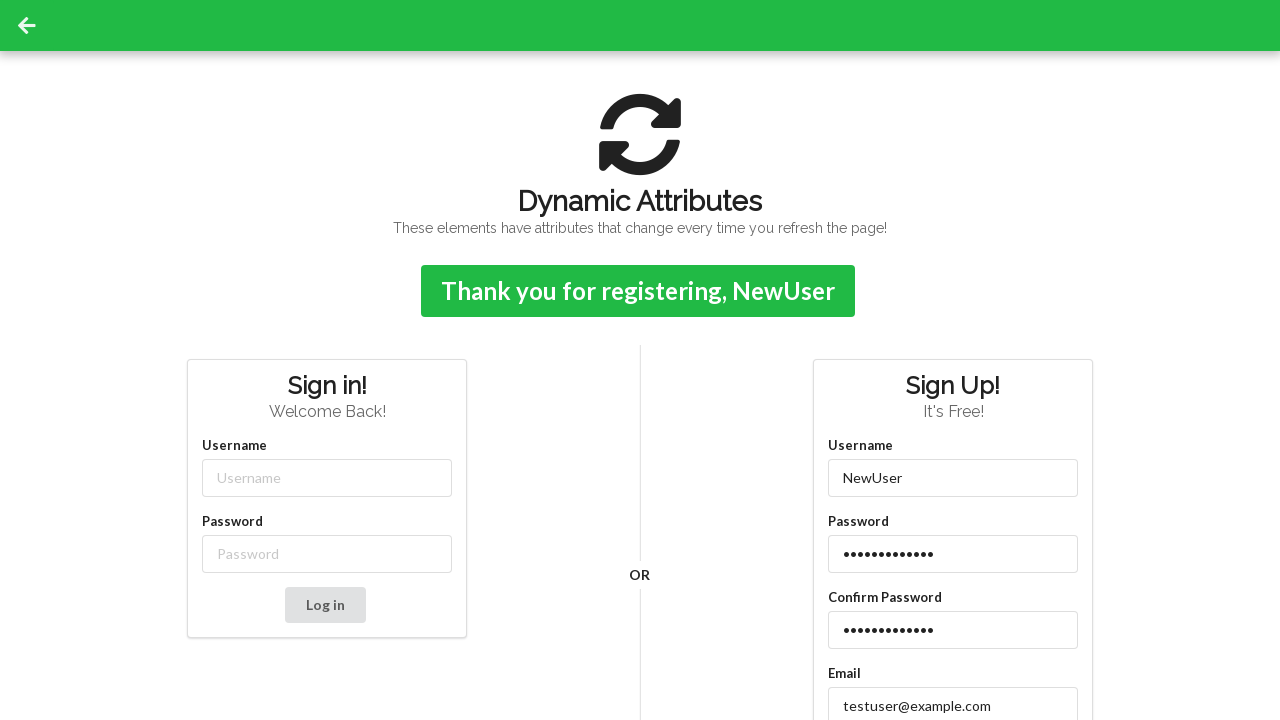